Fills out a form on Formy Project website with first name, last name, and job title fields

Starting URL: https://formy-project.herokuapp.com/form

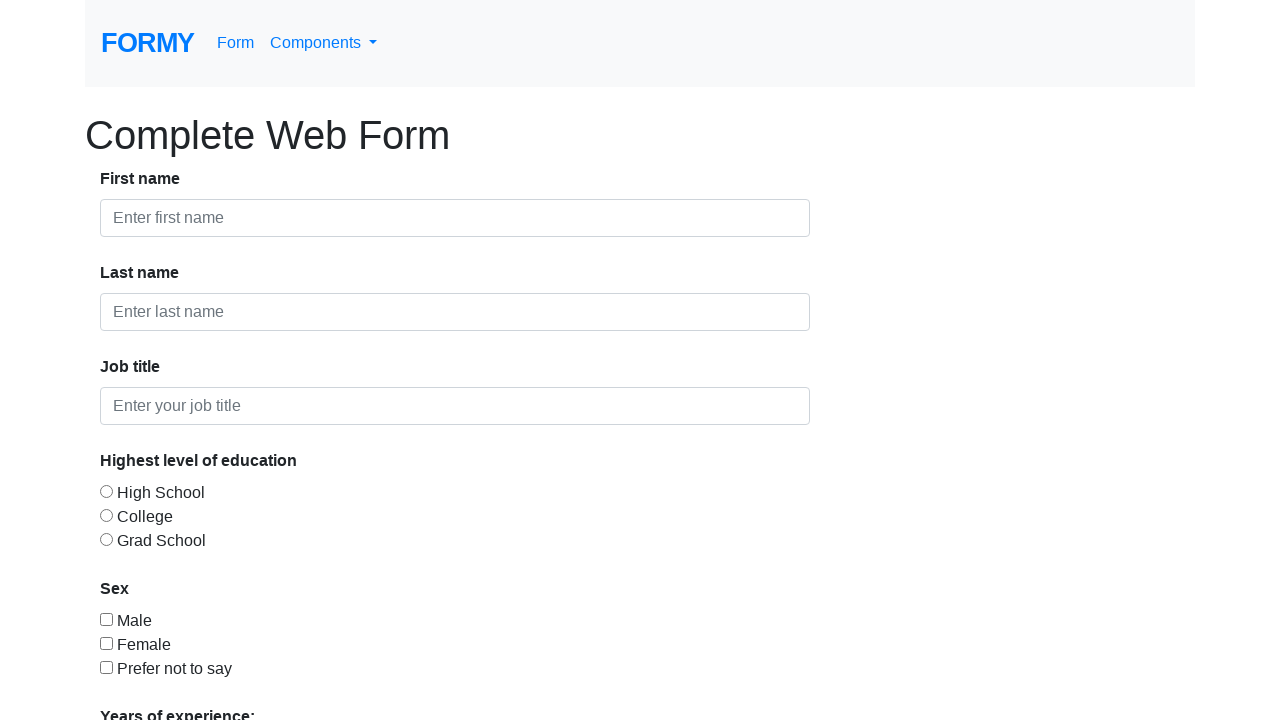

Filled first name field with 'ELON' on #first-name
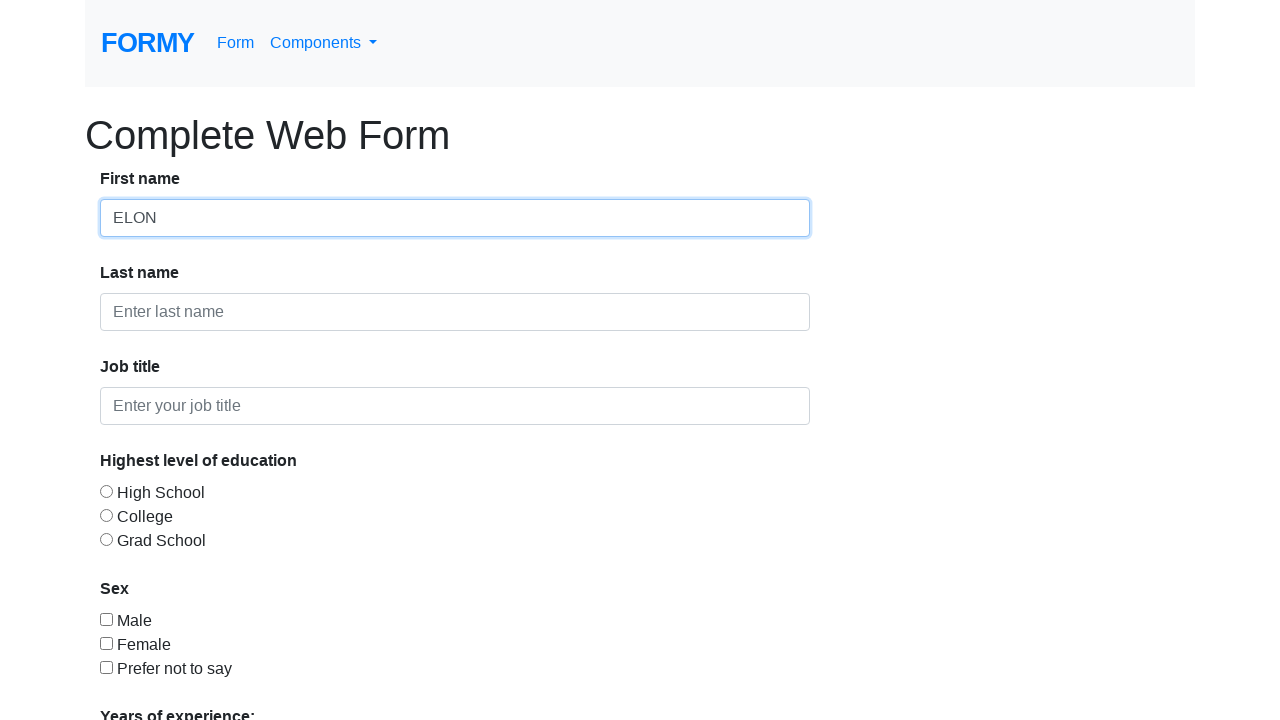

Filled last name field with 'MUSK' on #last-name
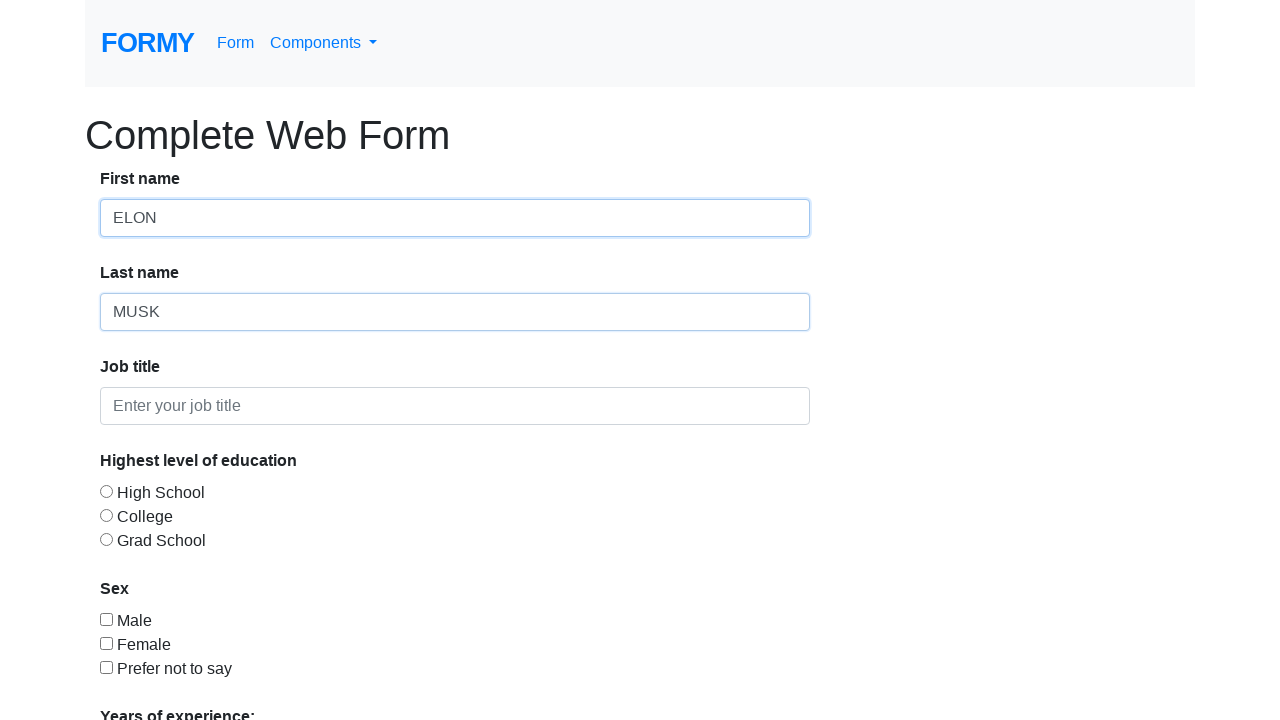

Filled job title field with 'INJINER_TEST' on #job-title
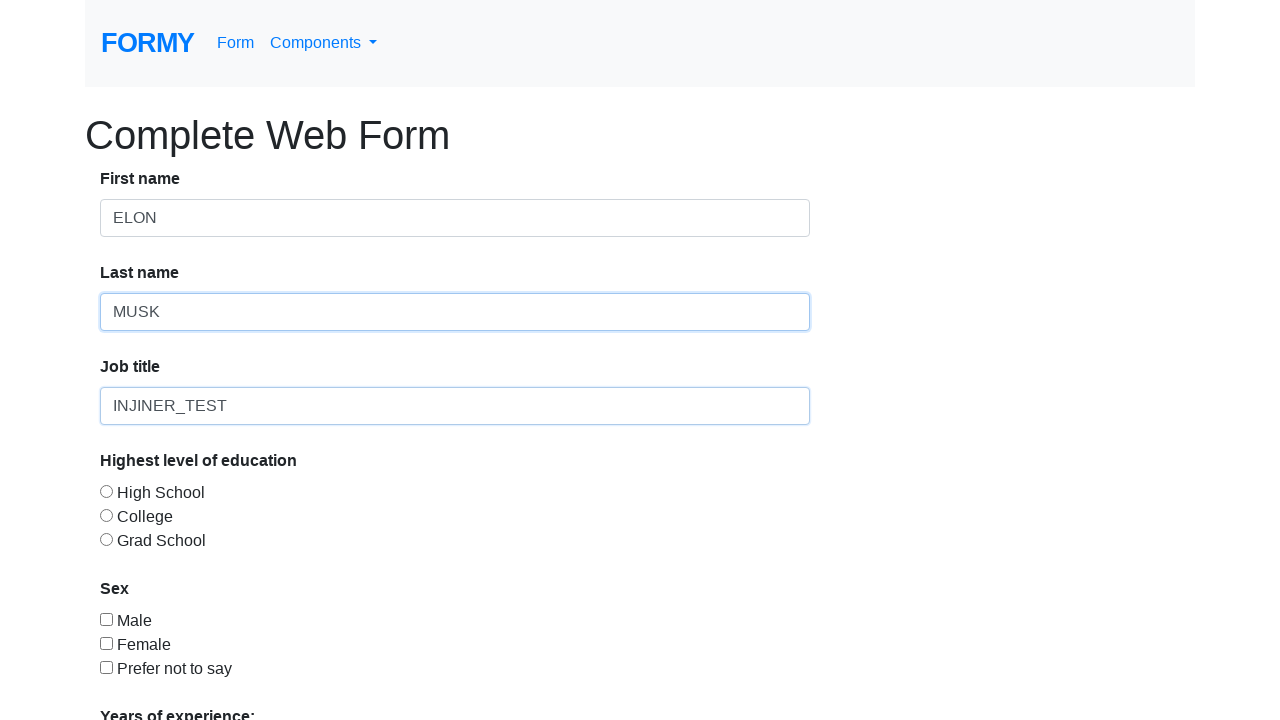

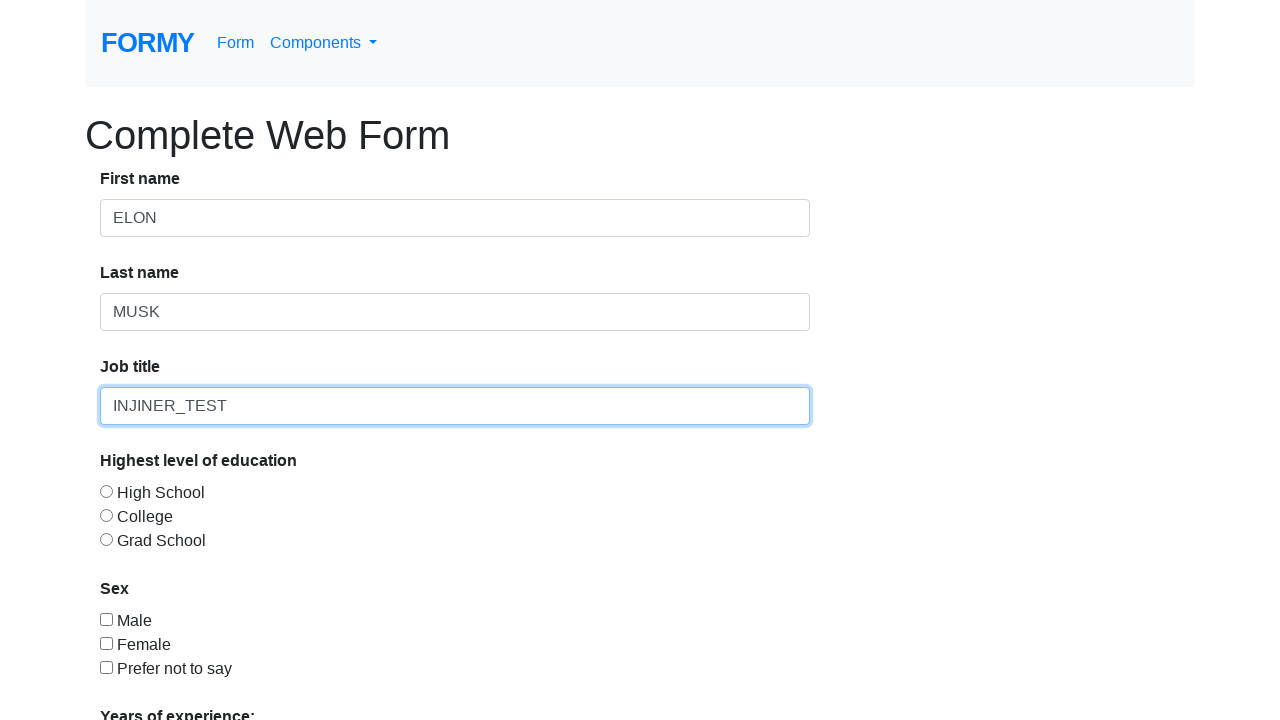